Tests that email with space is rejected in the registration form

Starting URL: https://davi-vert.vercel.app/index.html

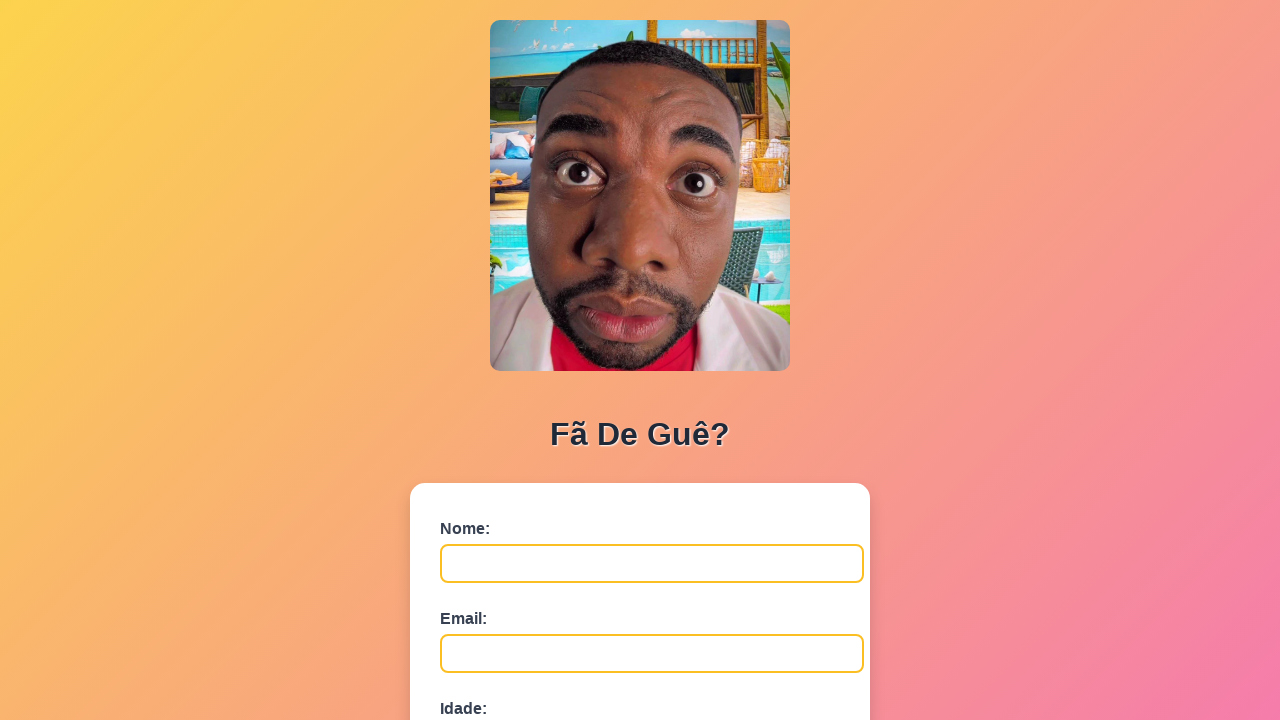

Cleared localStorage
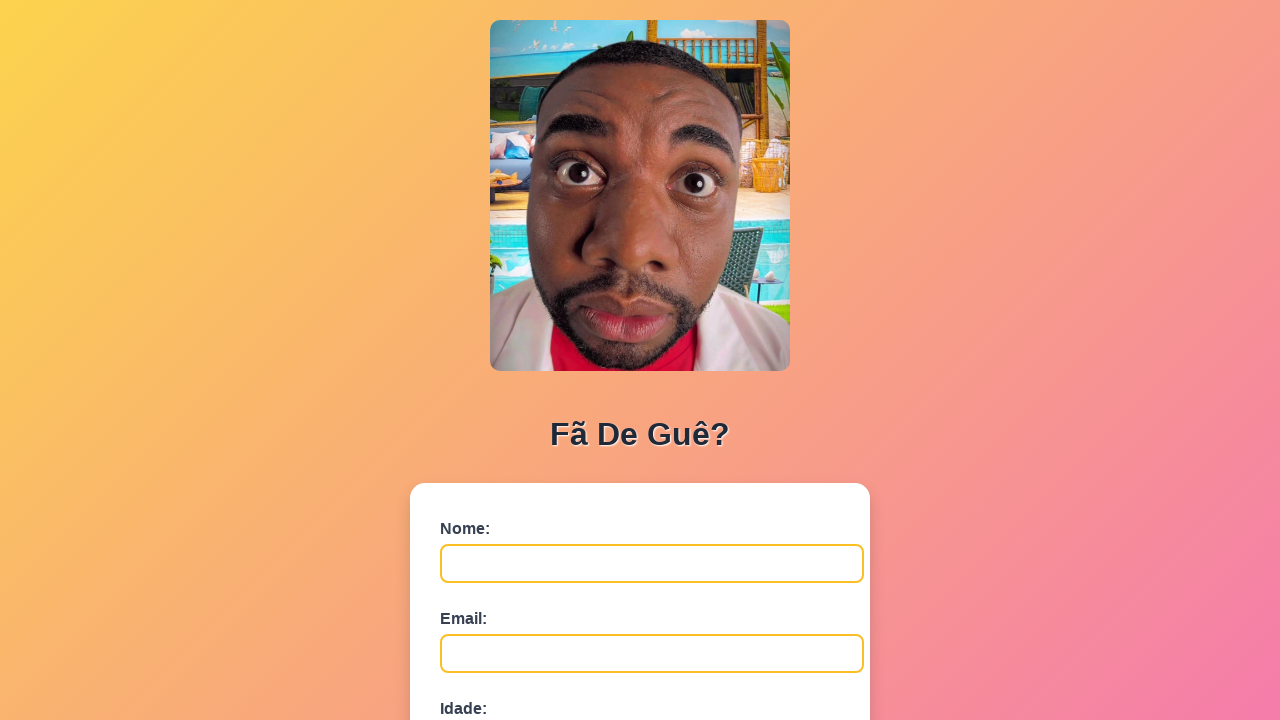

Filled name field with 'Julia Ferreira' on #nome
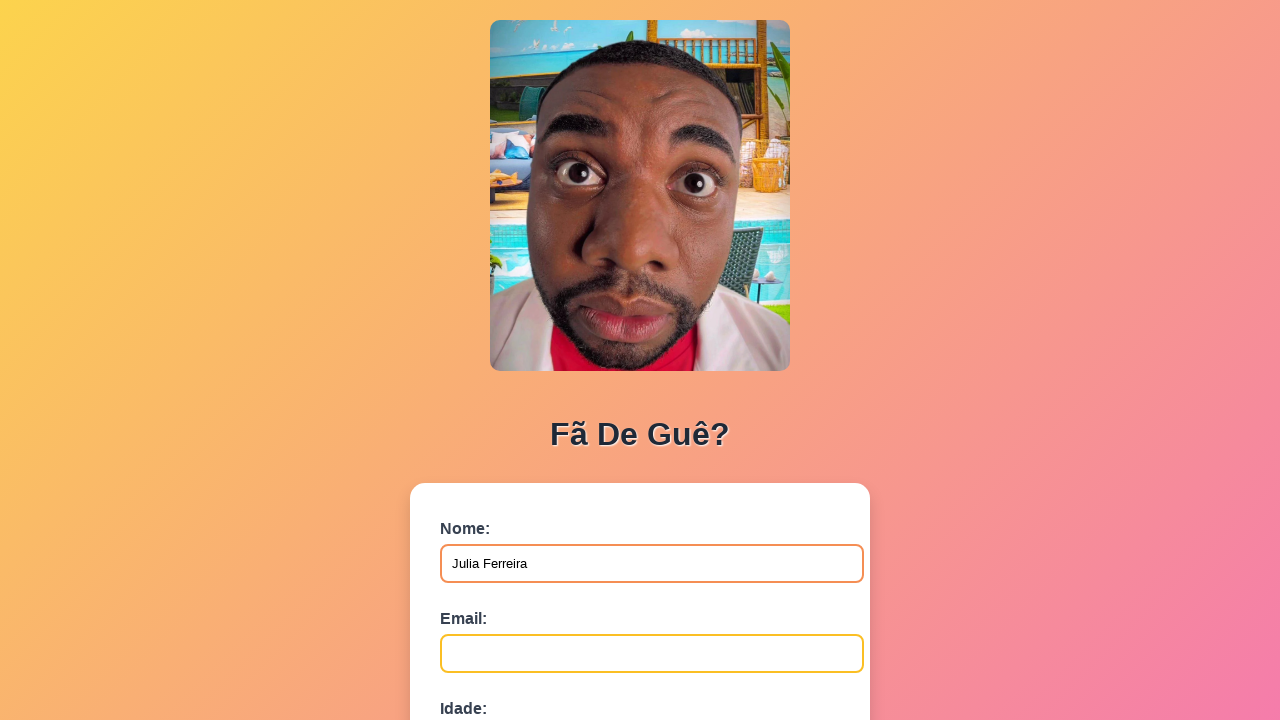

Filled email field with 'email @exemplo.com' (containing space) on #email
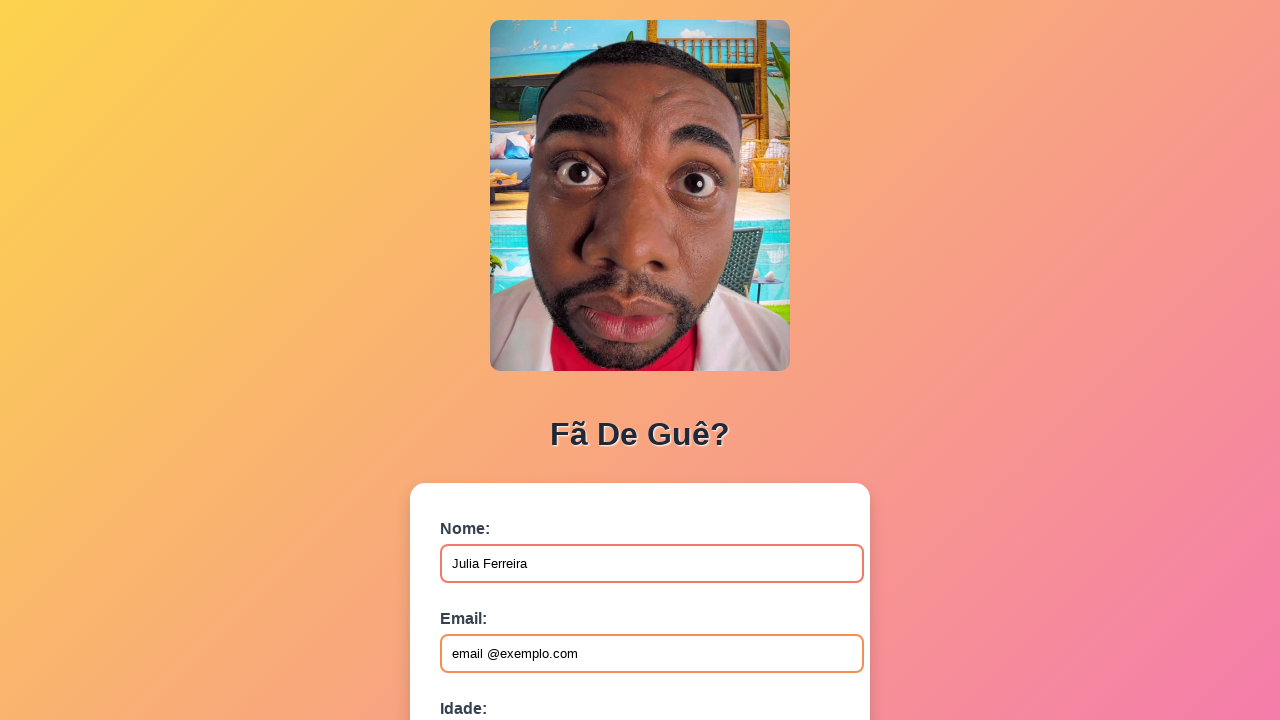

Filled age field with '22' on #idade
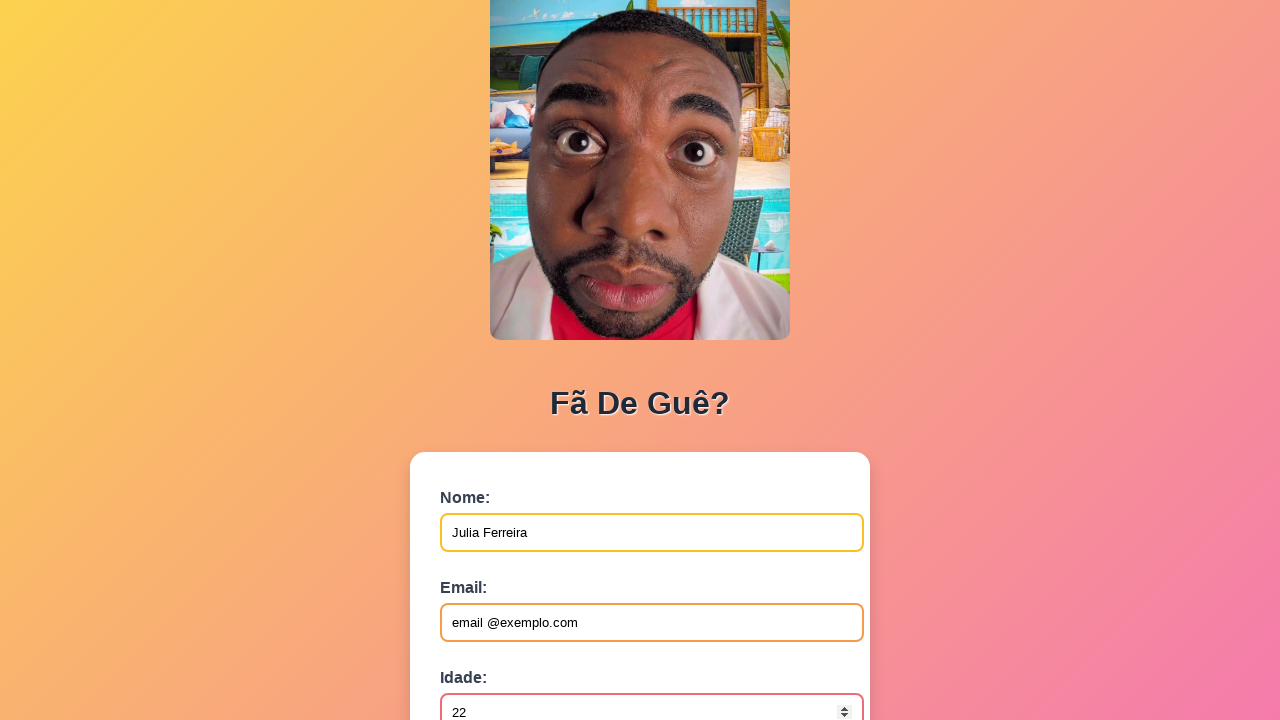

Clicked submit button to submit registration form at (490, 569) on button[type='submit']
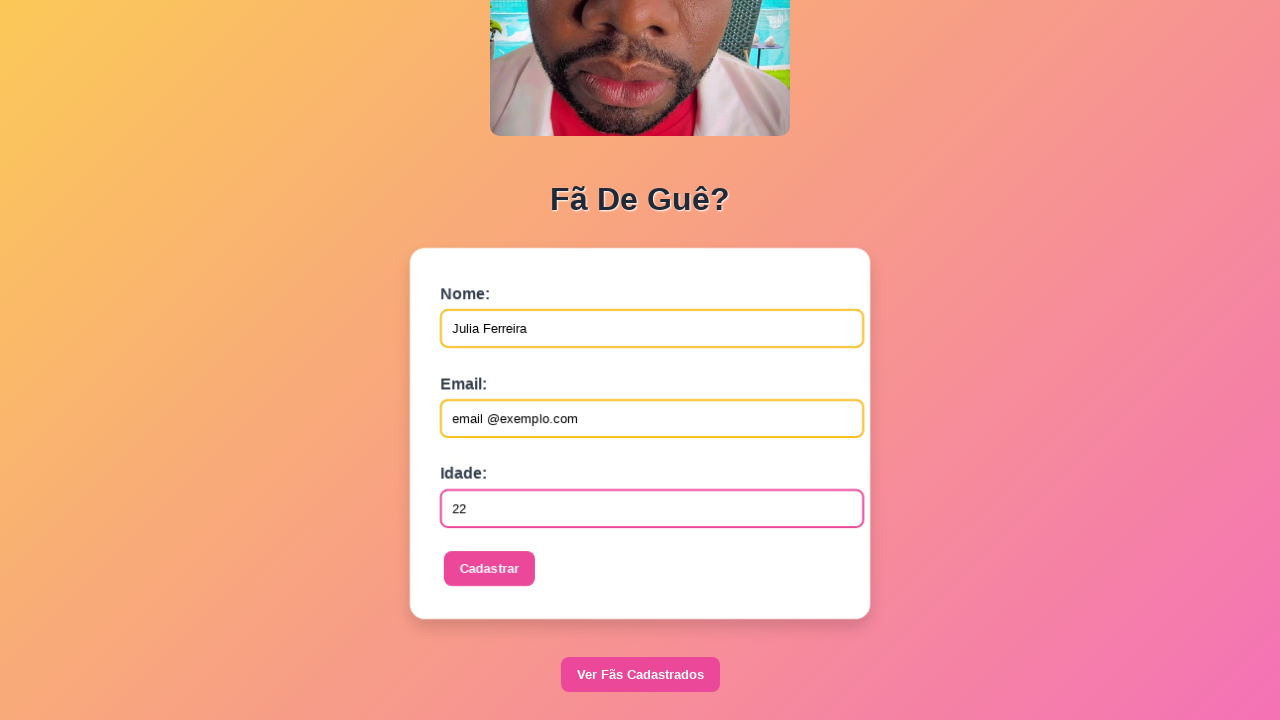

Set up dialog handler to accept alerts
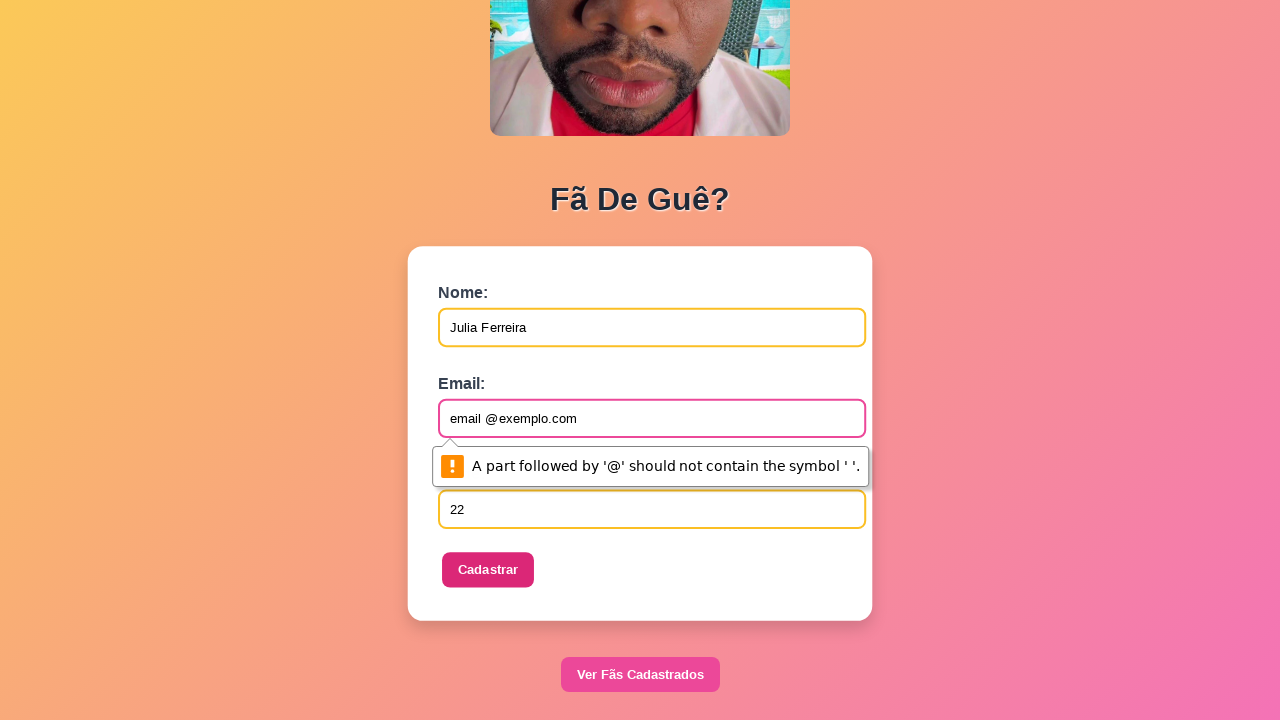

Waited 500ms for form processing
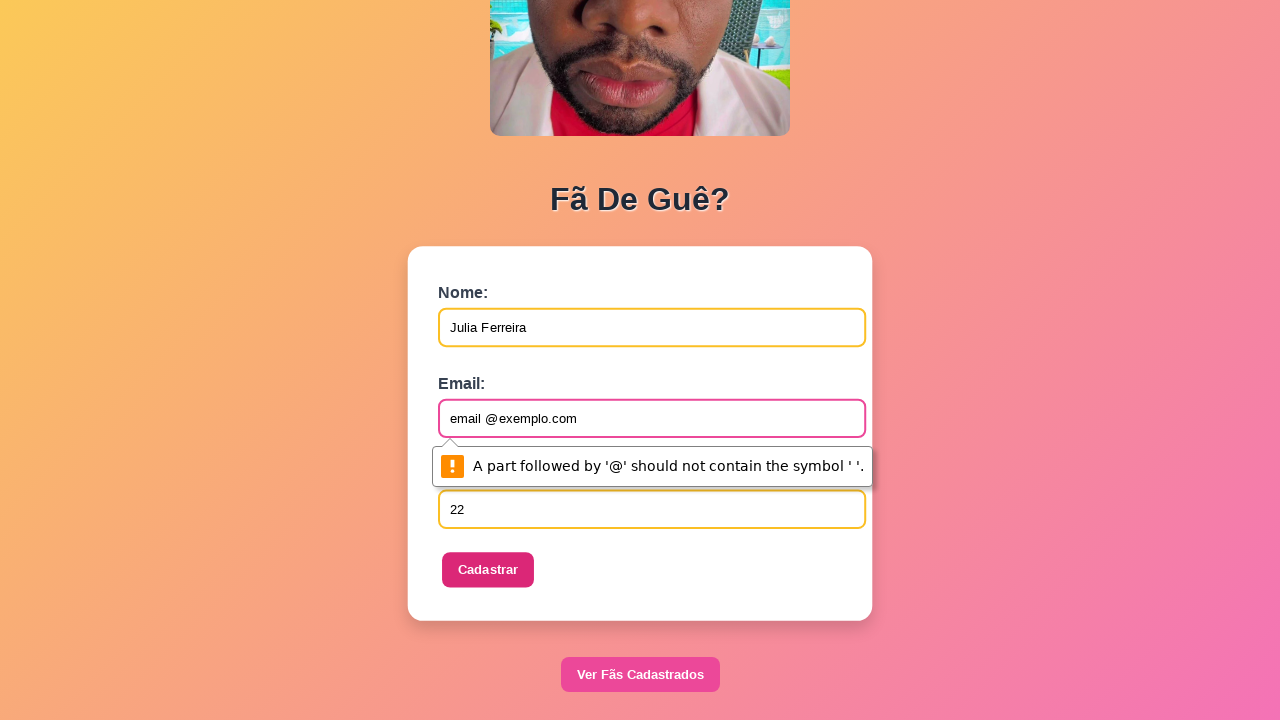

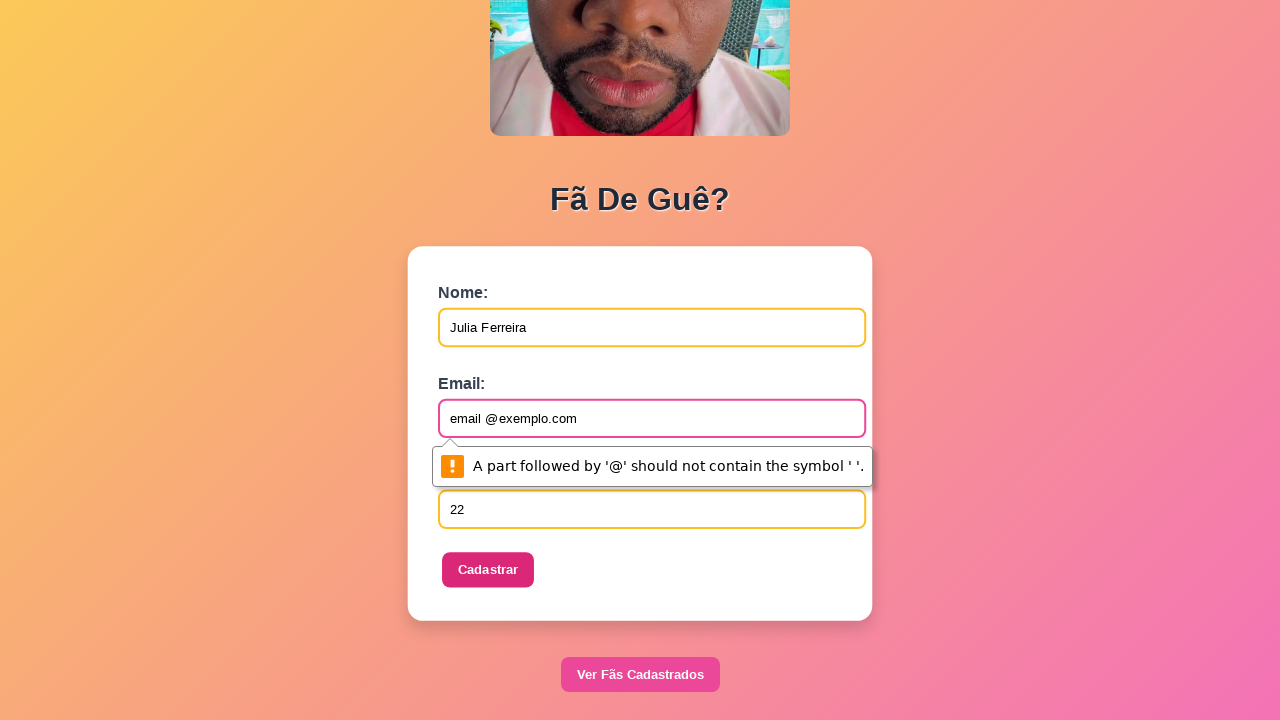